Navigates to DuckDuckGo and verifies that the logo is displayed

Starting URL: https://duckduckgo.com/

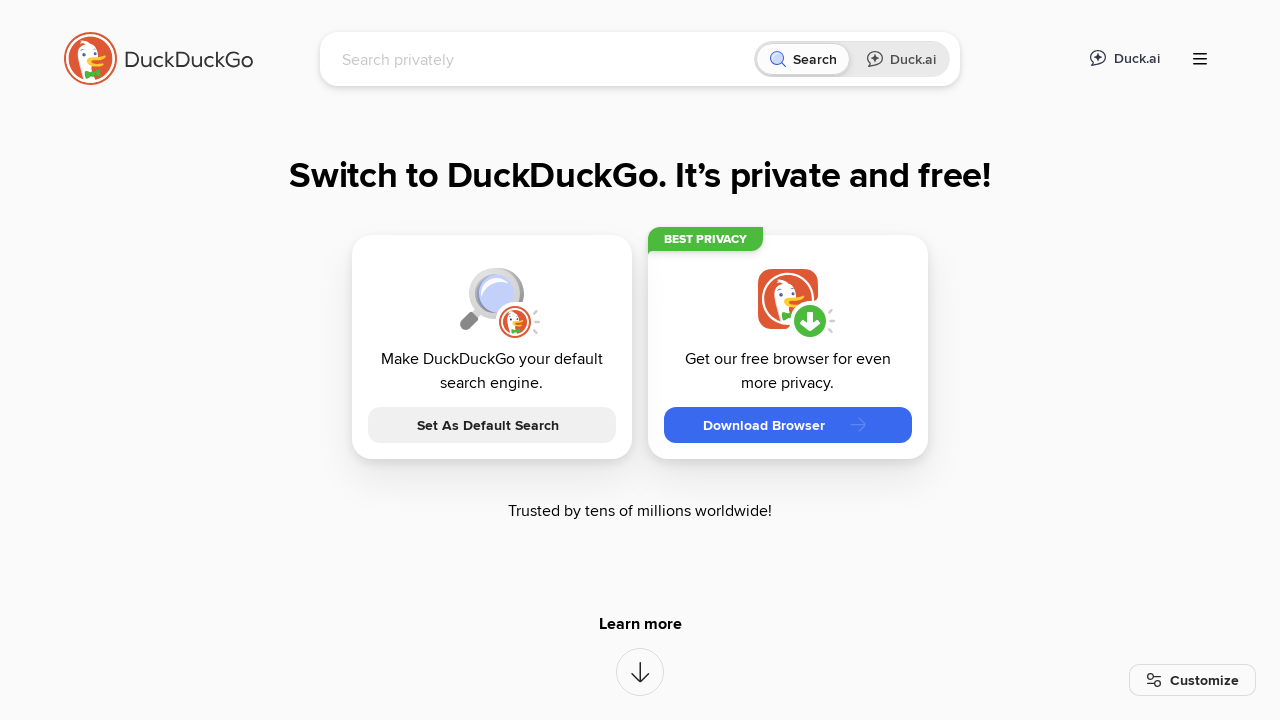

Located DuckDuckGo logo element
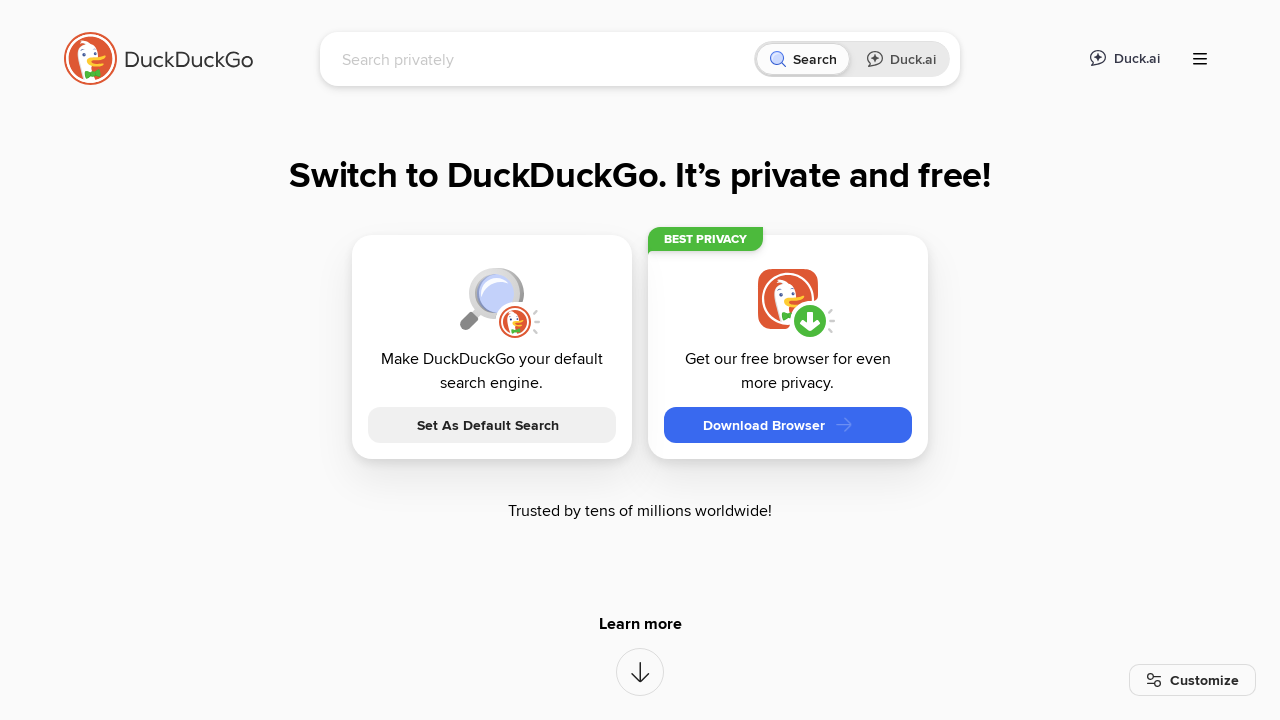

DuckDuckGo logo is now visible
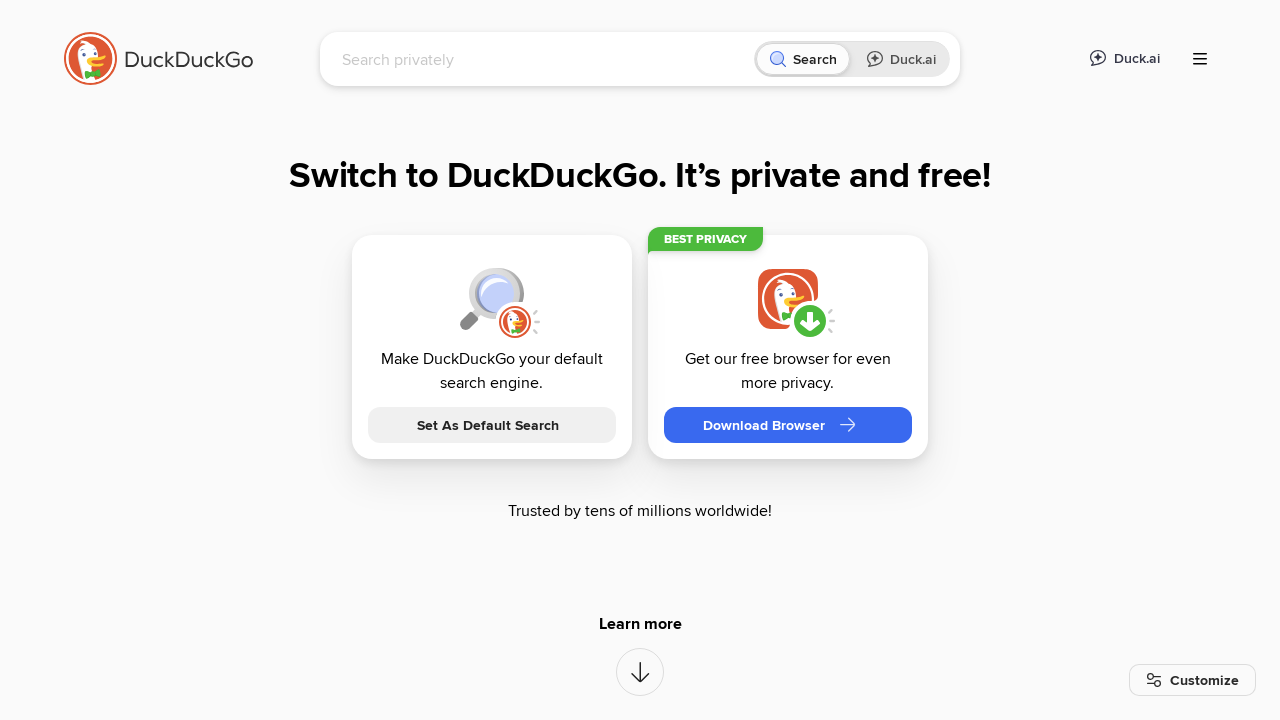

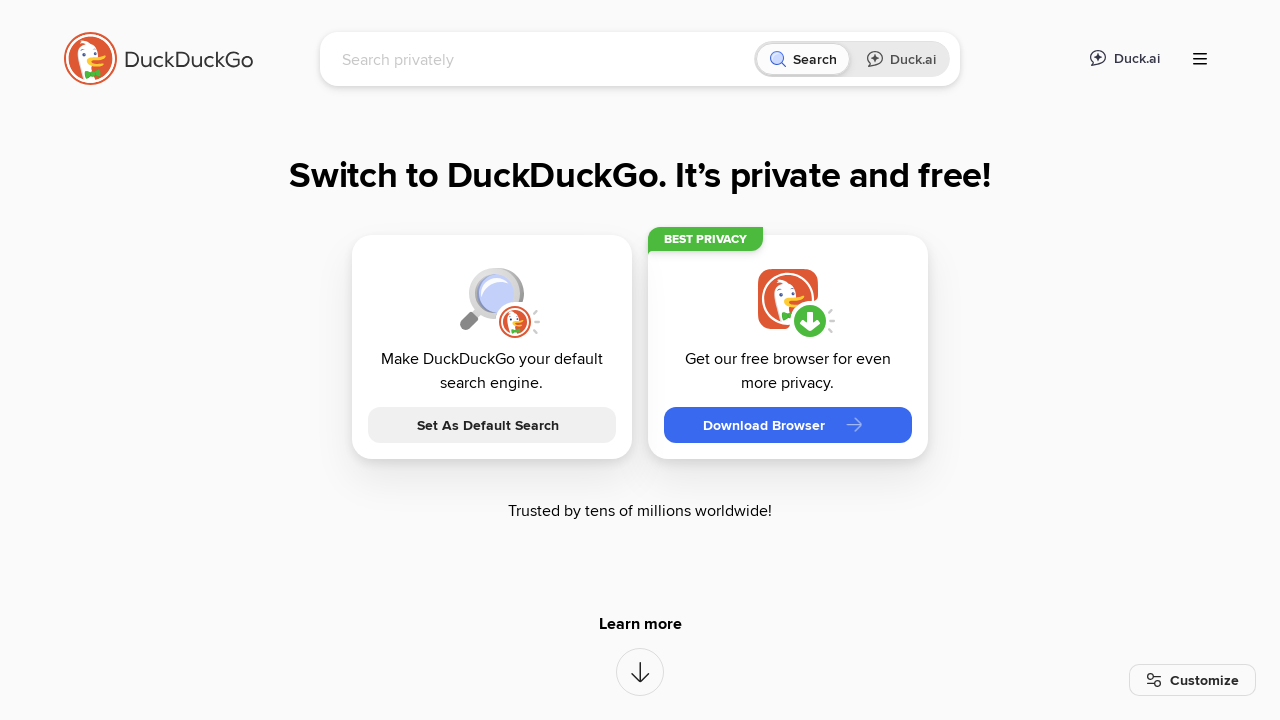